Tests hover functionality by moving mouse over an image avatar and verifying that user information becomes visible

Starting URL: http://the-internet.herokuapp.com/hovers

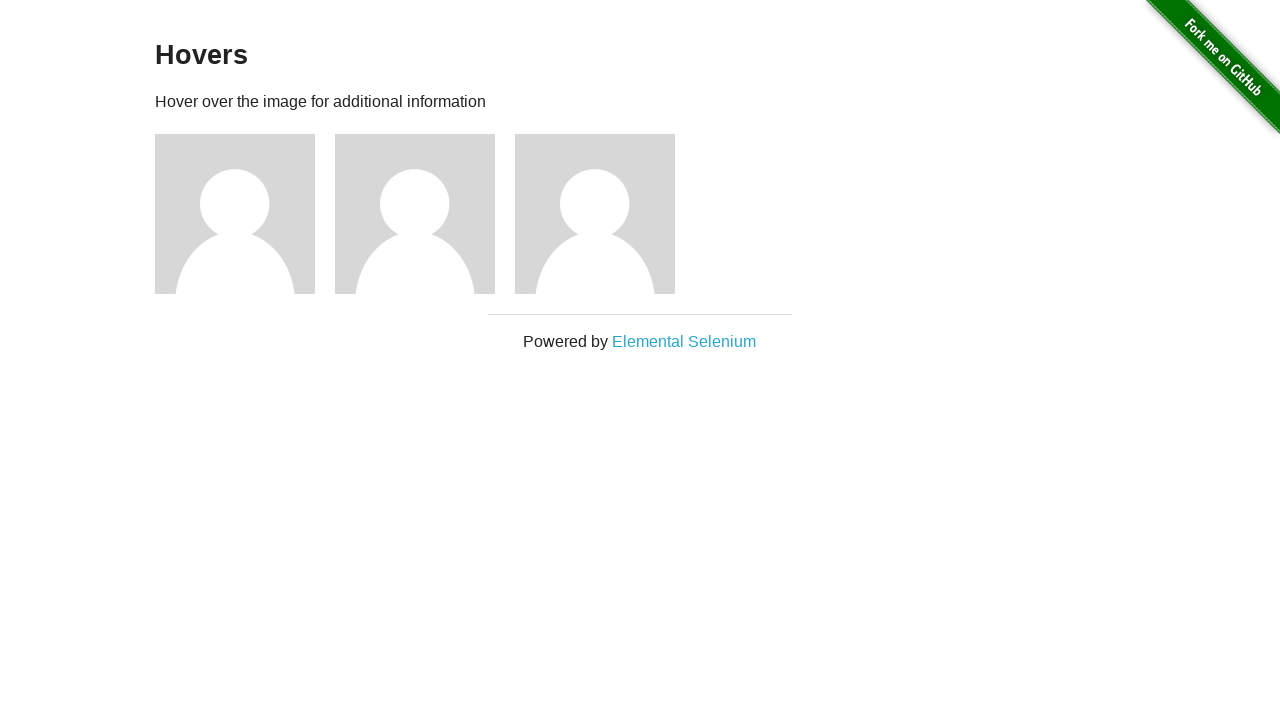

Located user avatar image element
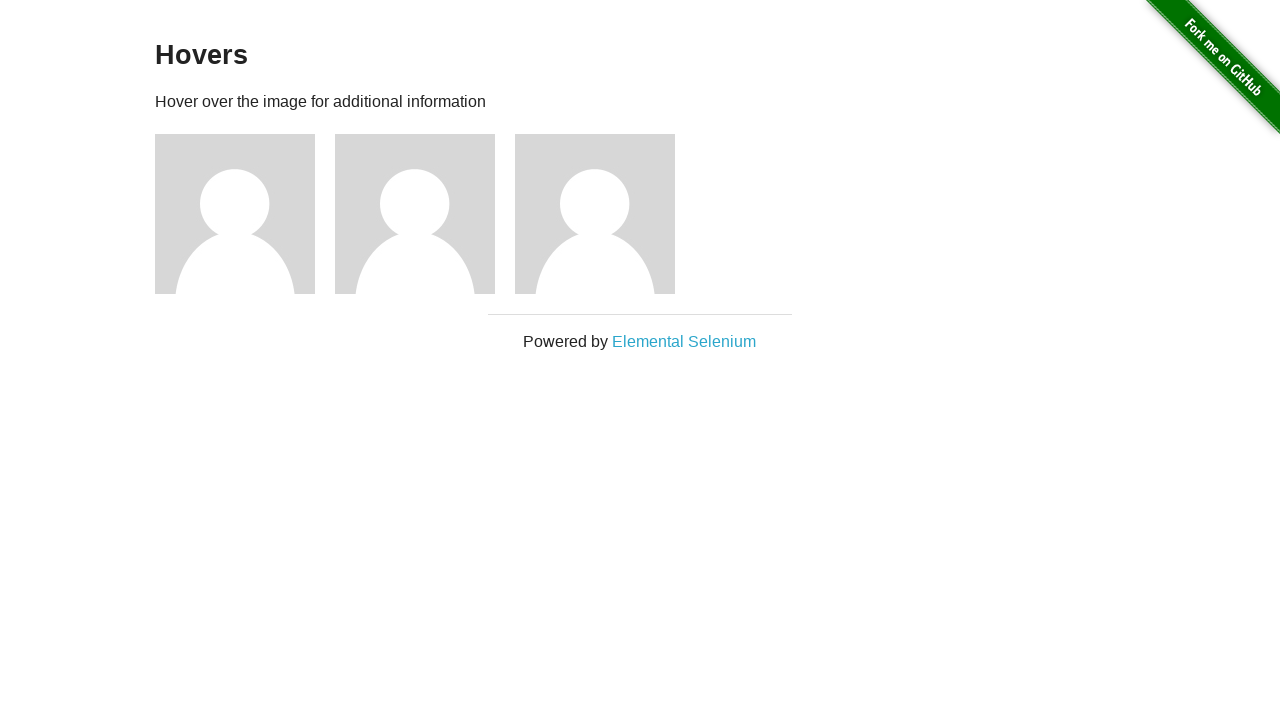

Hovered over user avatar to reveal user information at (235, 214) on img[alt='User Avatar'] >> nth=0
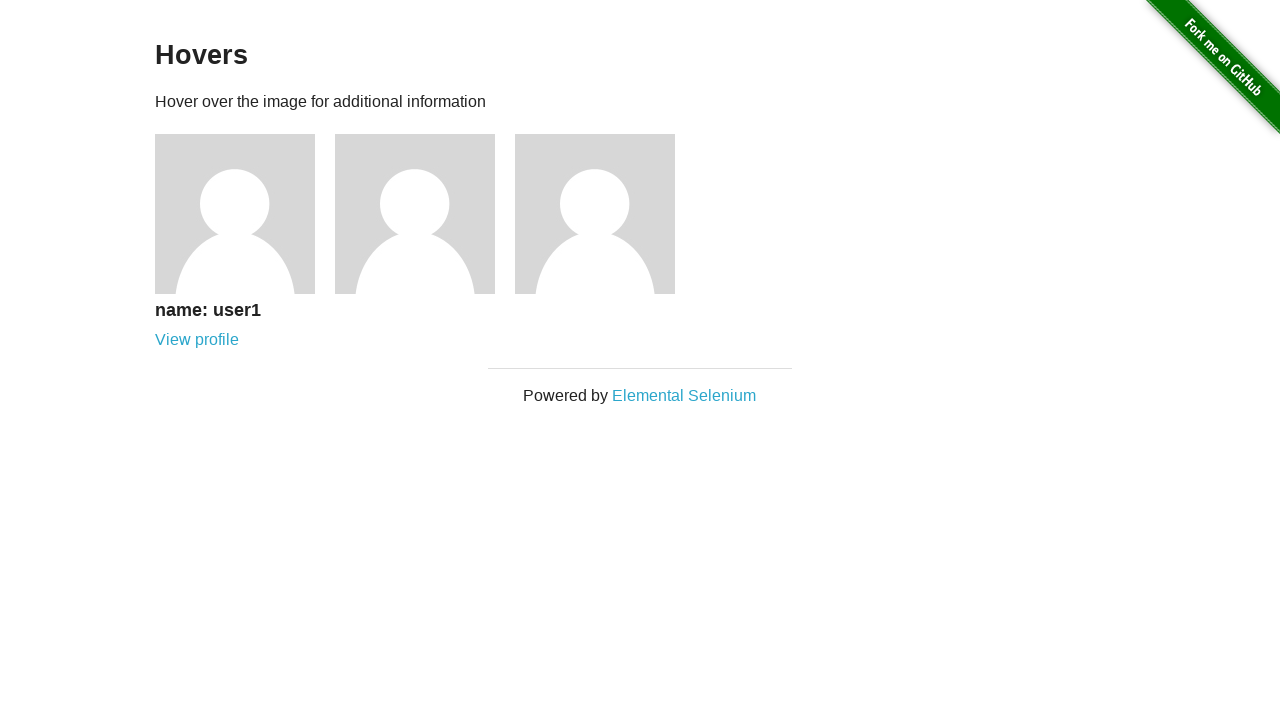

User information became visible after hovering
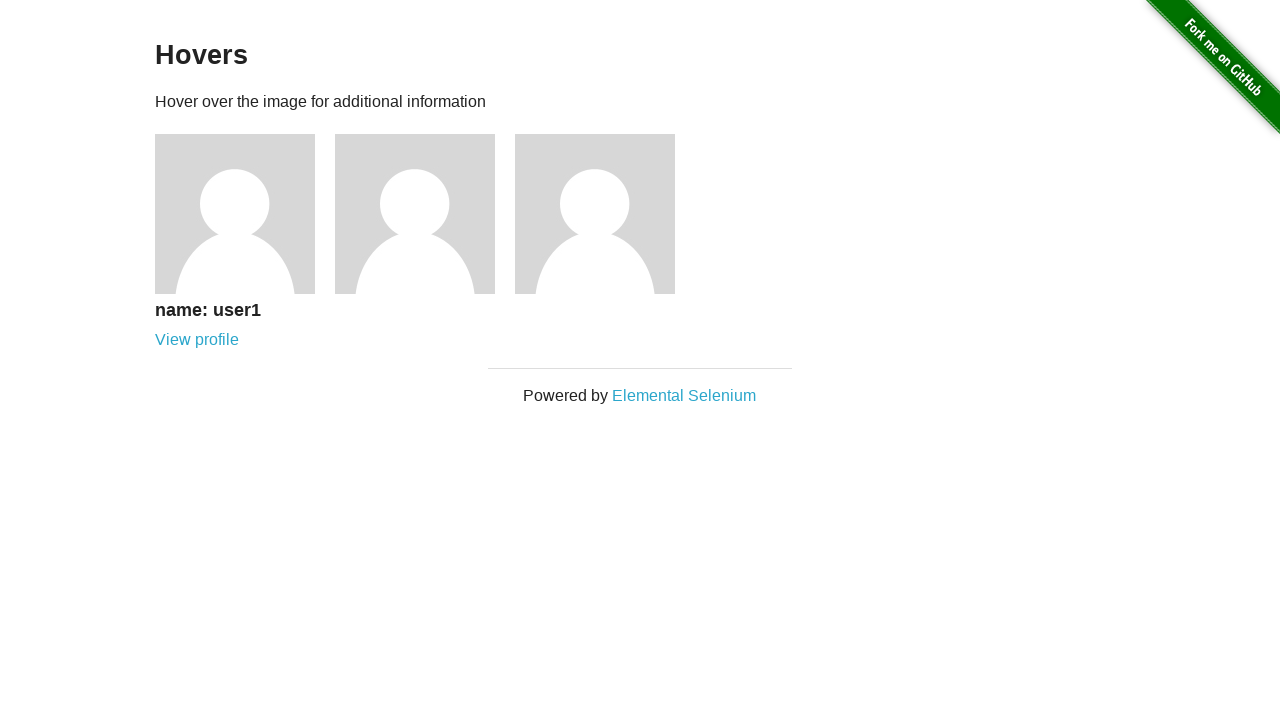

Verified user info text matches 'name: user1'
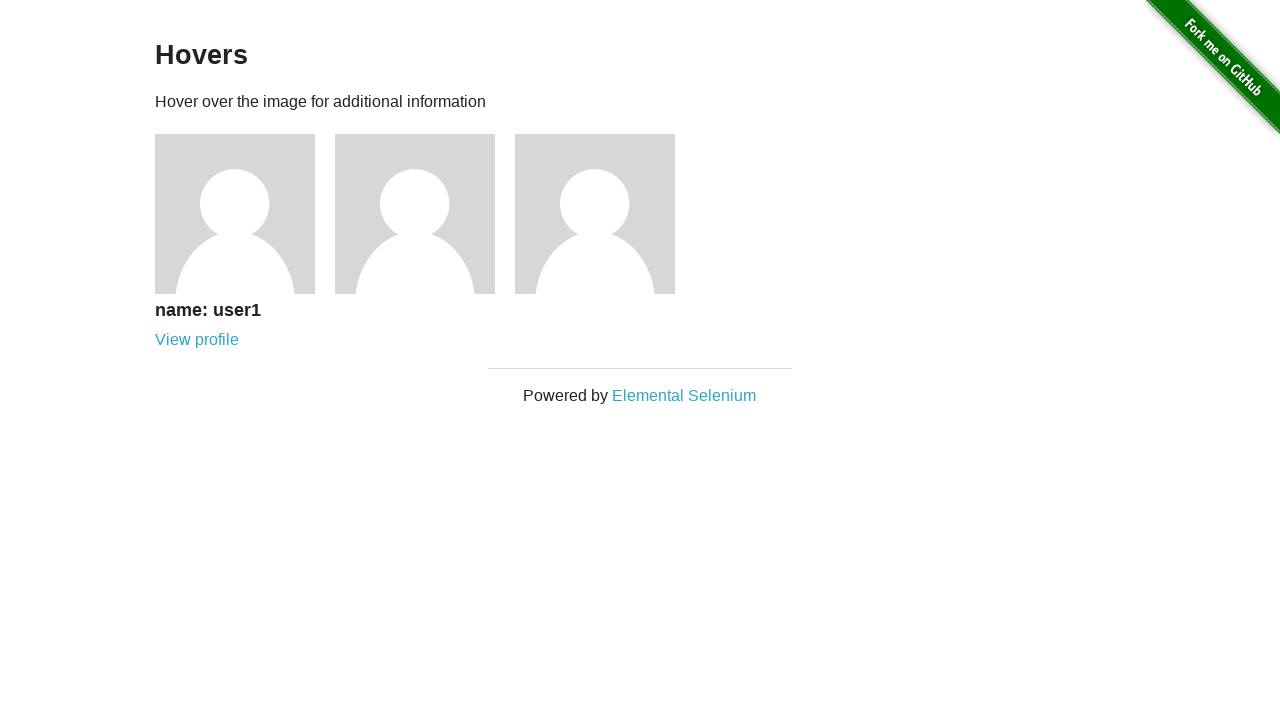

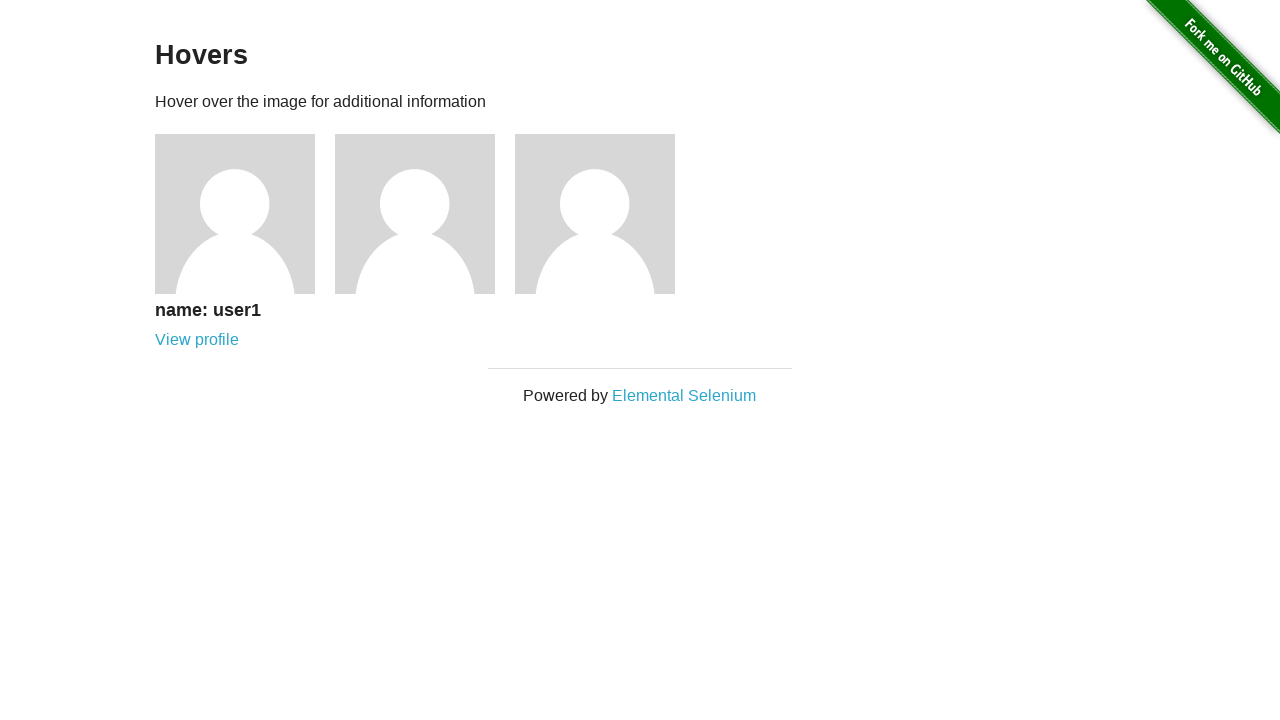